Tests a text box form by filling in full name, email, current address, and permanent address fields, then submitting the form

Starting URL: https://demoqa.com/text-box

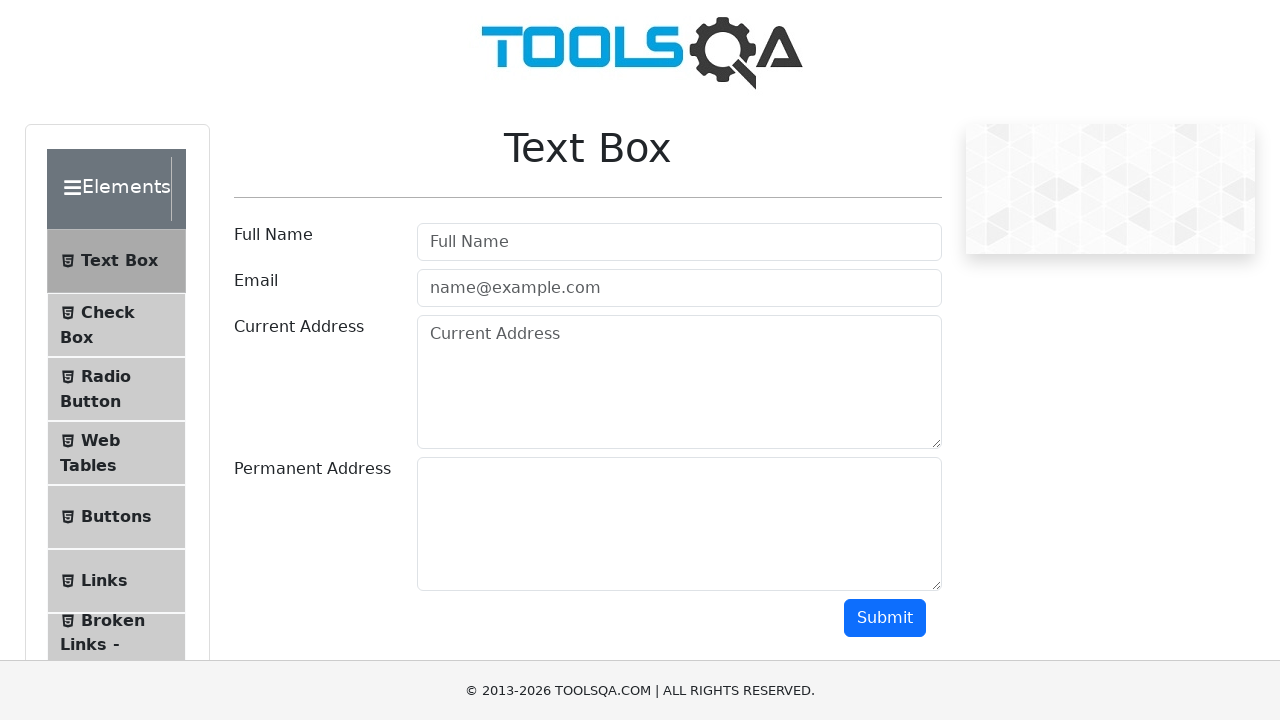

Filled full name field with 'Marcus Johnson' on input[placeholder='Full Name']
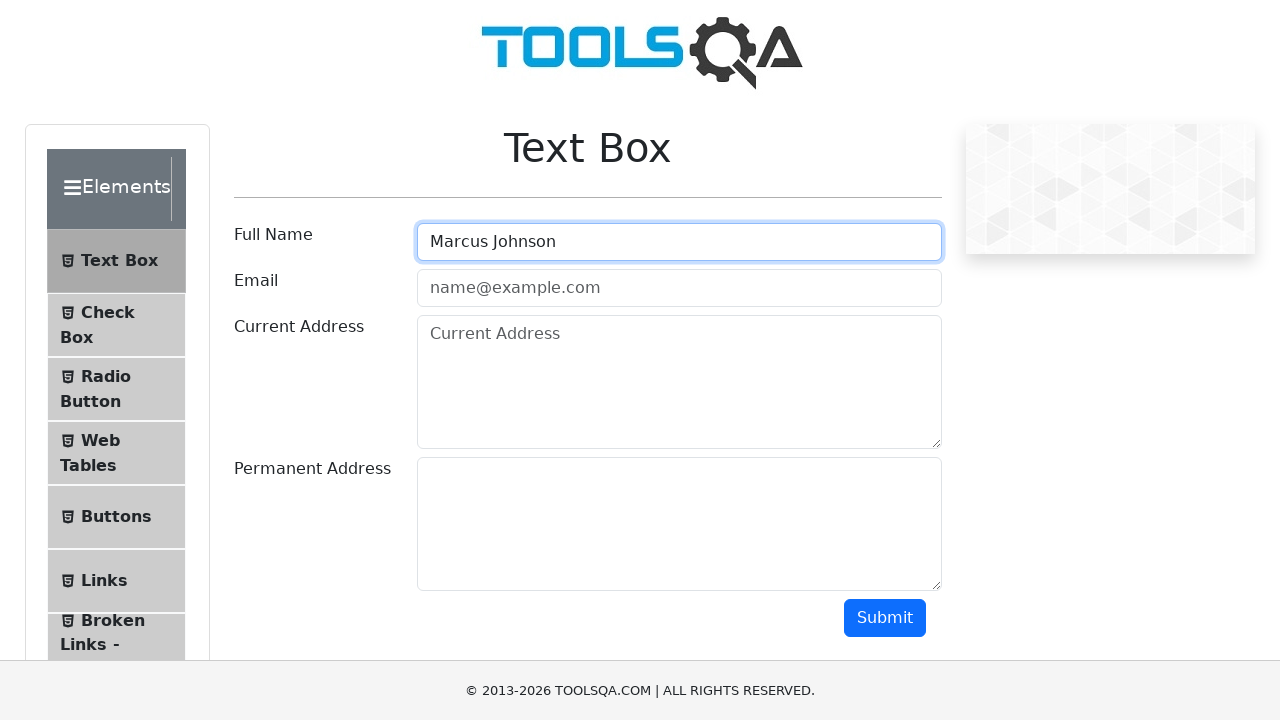

Filled email field with 'marcus.johnson@email.com' on input[placeholder='name@example.com']
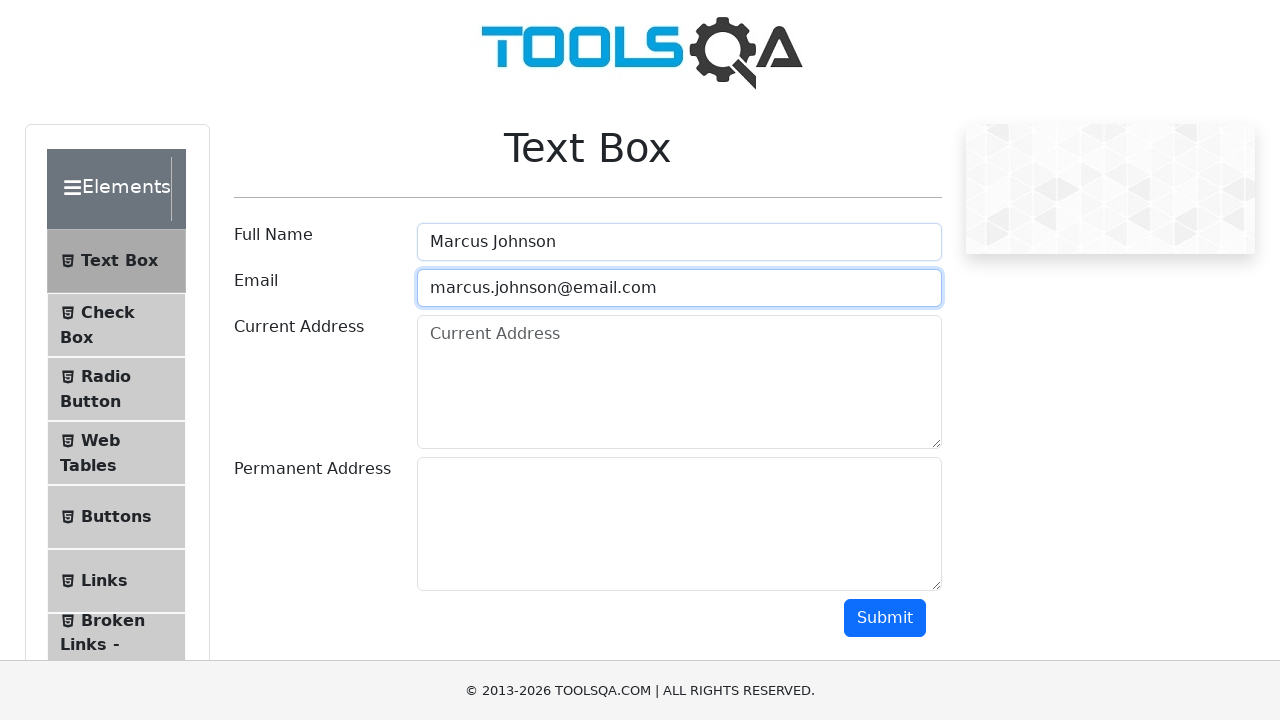

Filled current address field with 'Vancouver, British Columbia' on textarea[id^='currentAddress']
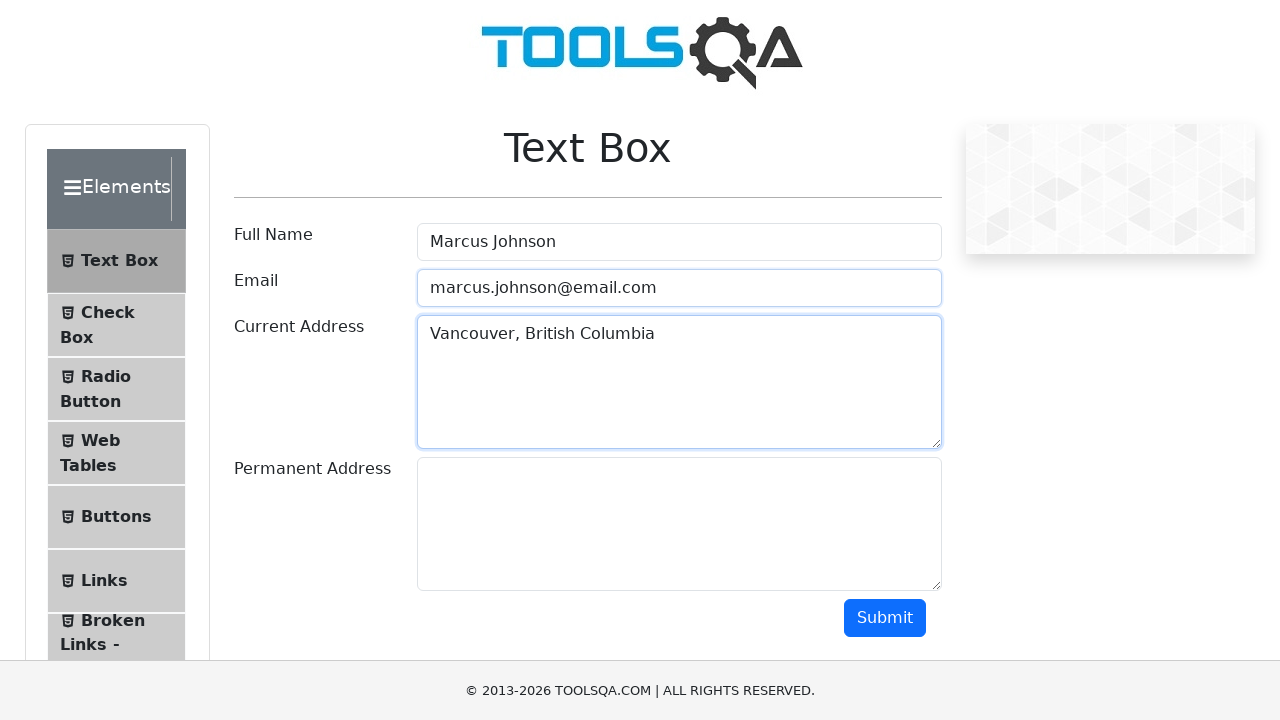

Filled permanent address field with 'Calgary, Alberta' on textarea[id^='permanentAddress']
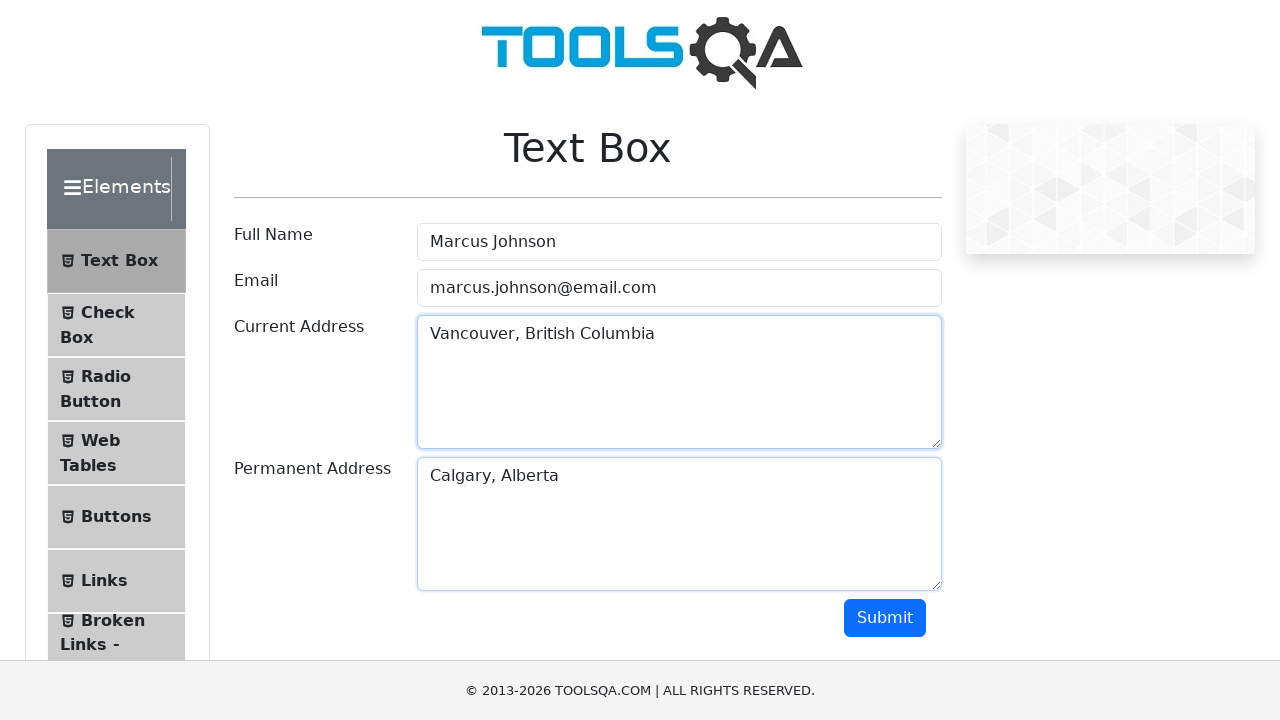

Clicked submit button to submit the form at (885, 618) on button#submit
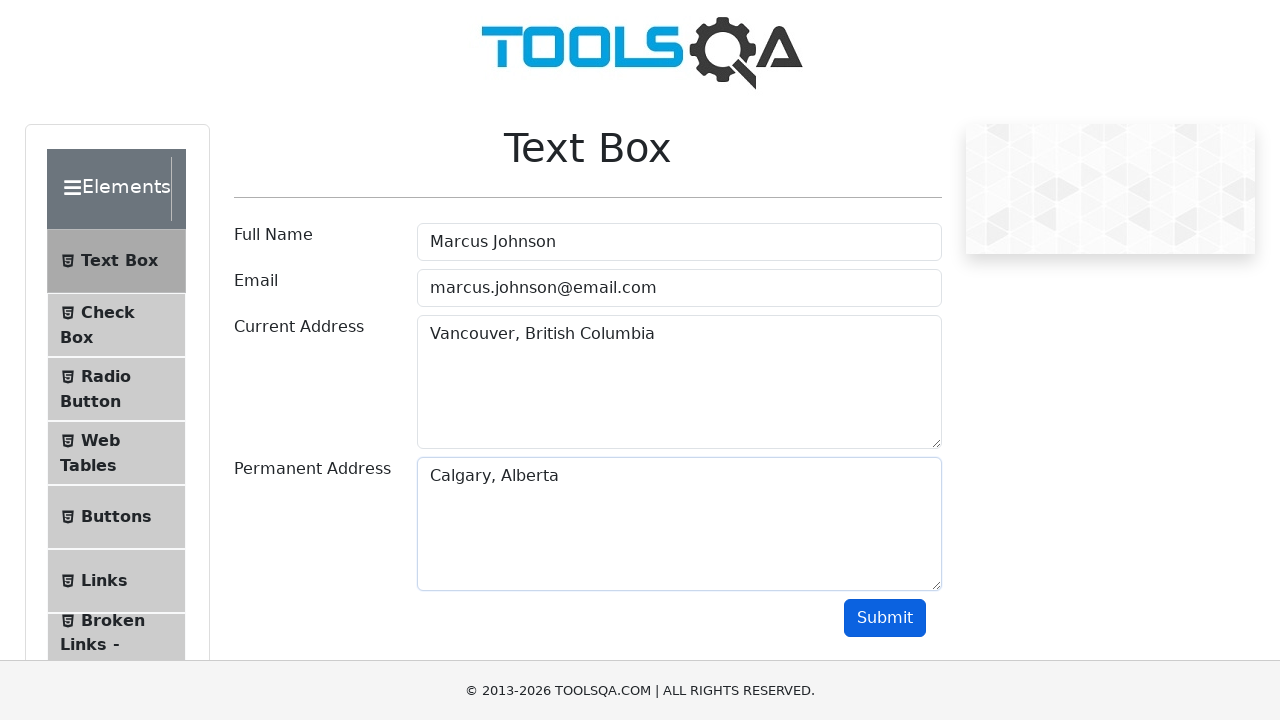

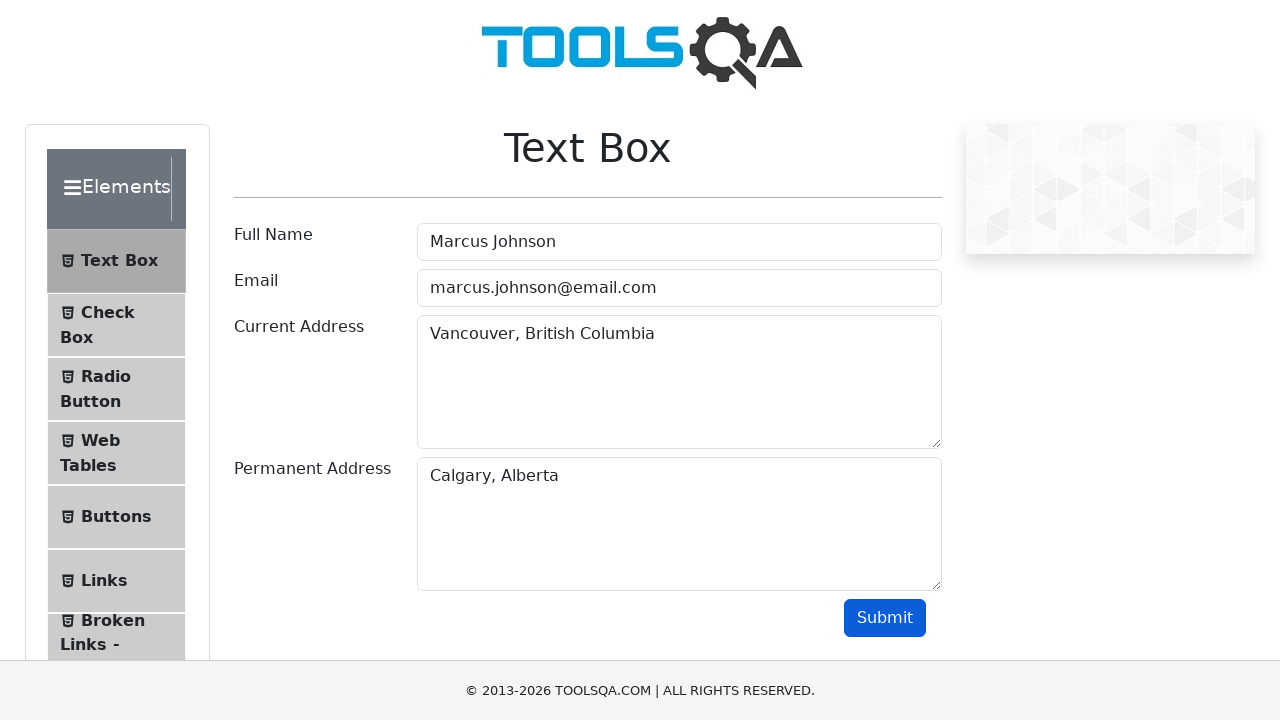